Tests default checkbox functionality by clicking on an "Anemia" checkbox to select it, verifying it's selected, then clicking again to deselect it and verifying it's deselected

Starting URL: https://automationfc.github.io/multiple-fields/

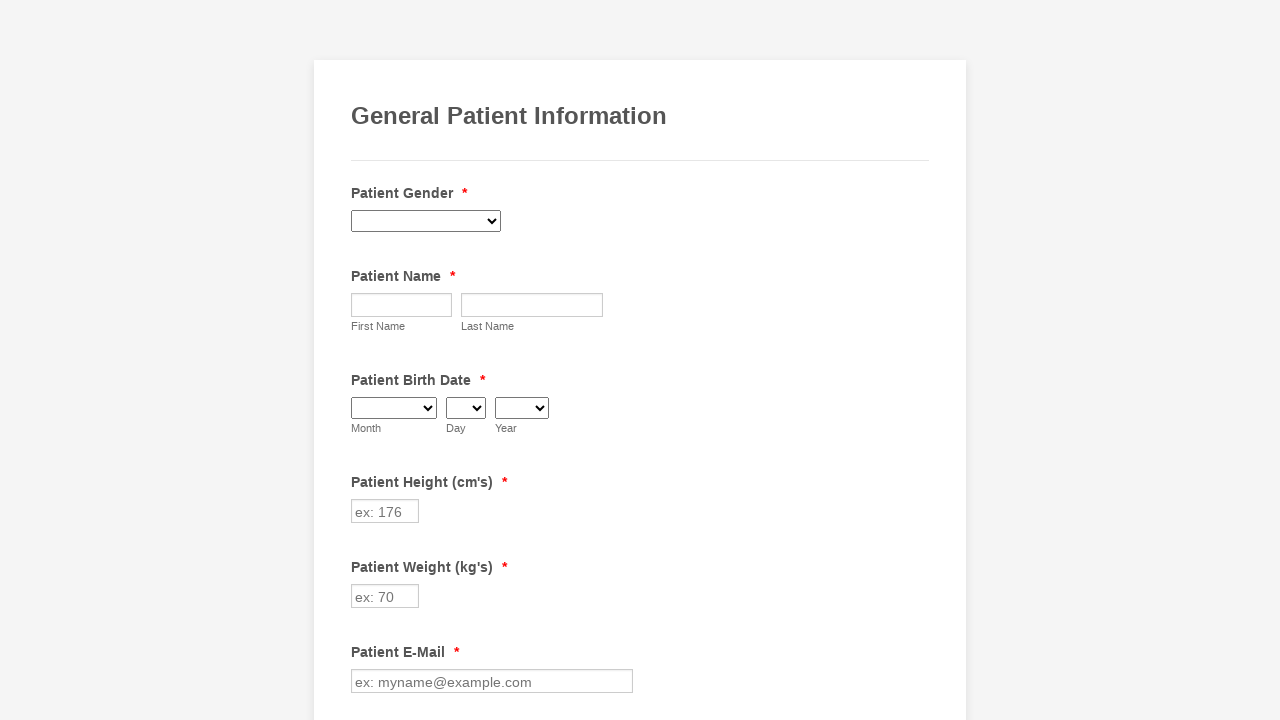

Clicked Anemia checkbox to select it at (362, 360) on input[type='checkbox'][value='Anemia']
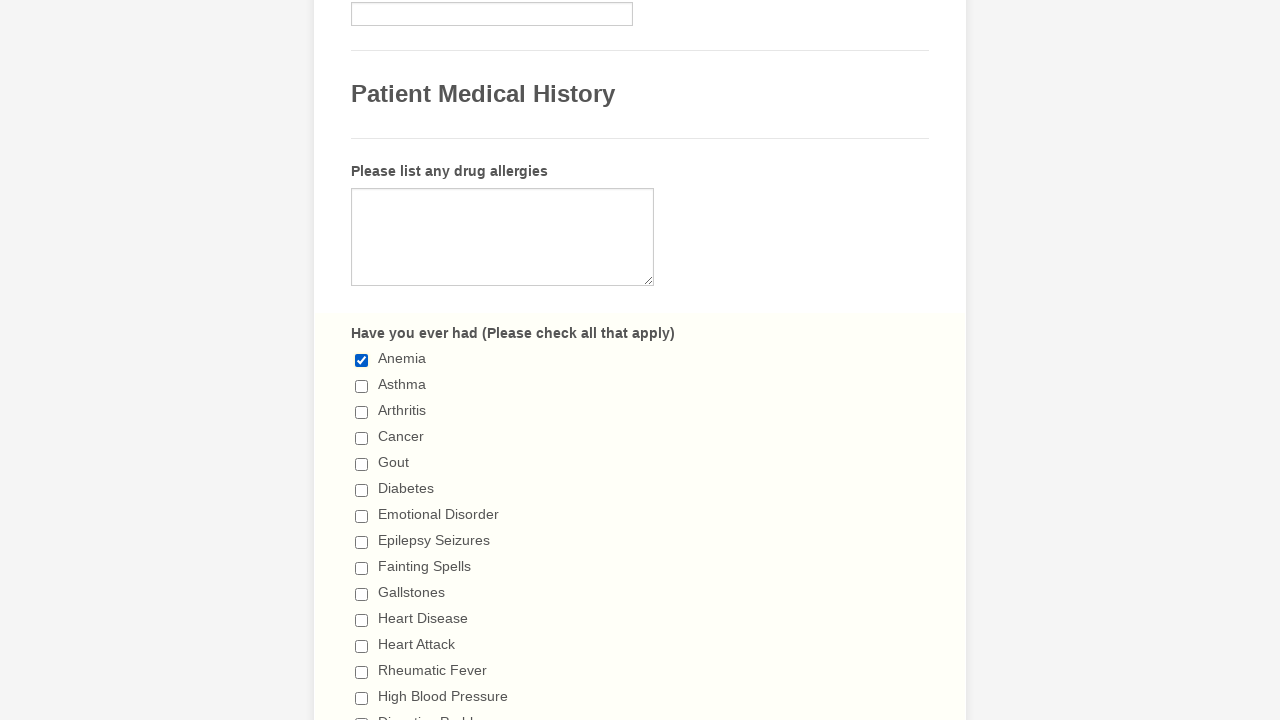

Waited for UI update after clicking checkbox
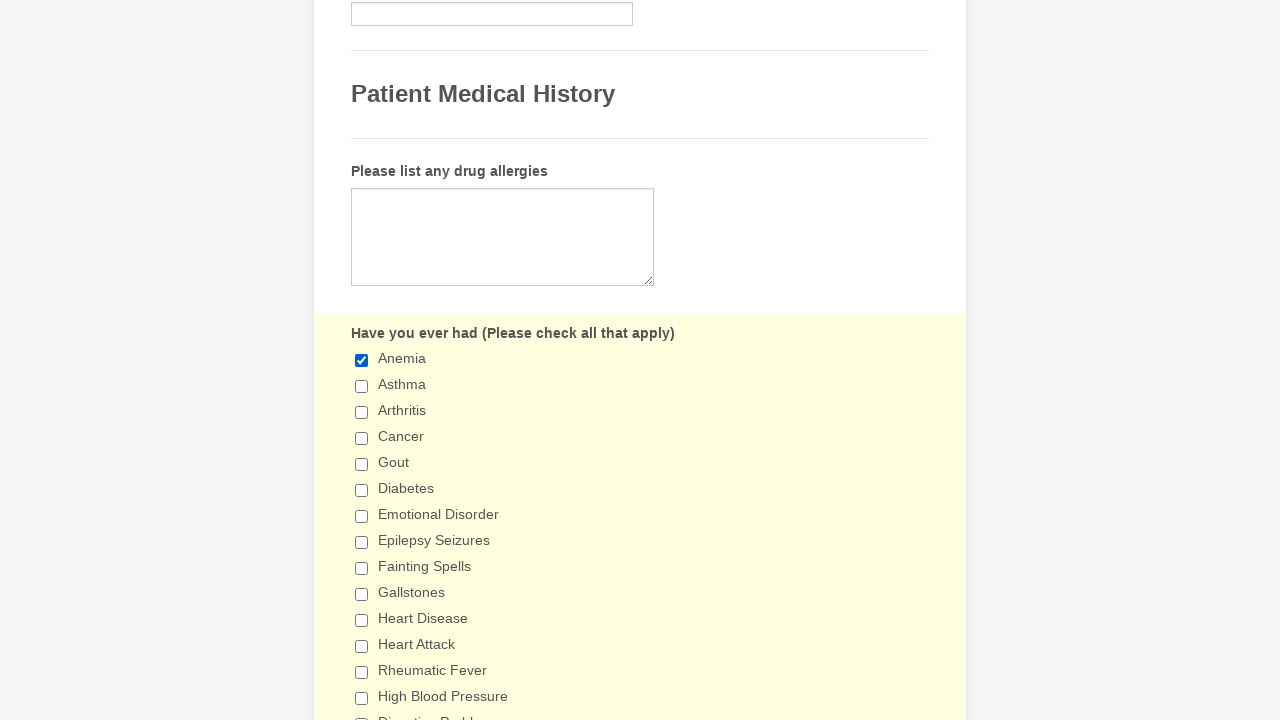

Located Anemia checkbox element
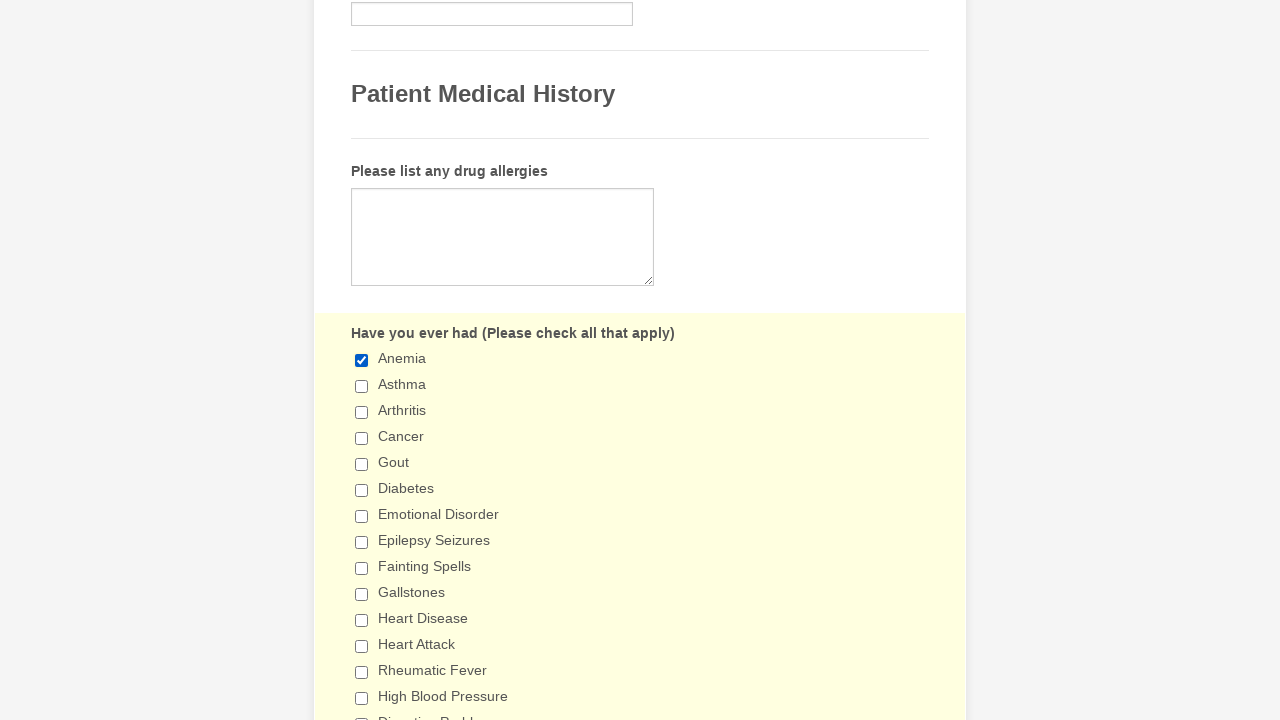

Verified Anemia checkbox is selected
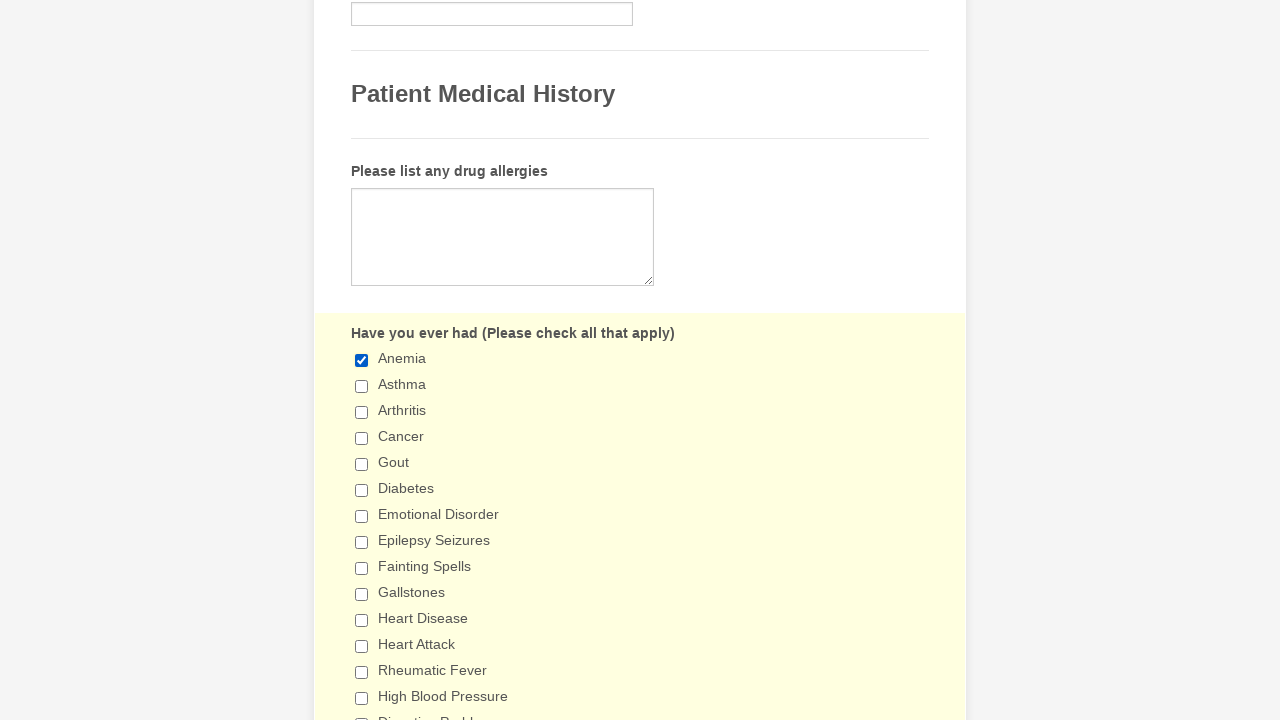

Clicked Anemia checkbox to deselect it at (362, 360) on input[type='checkbox'][value='Anemia']
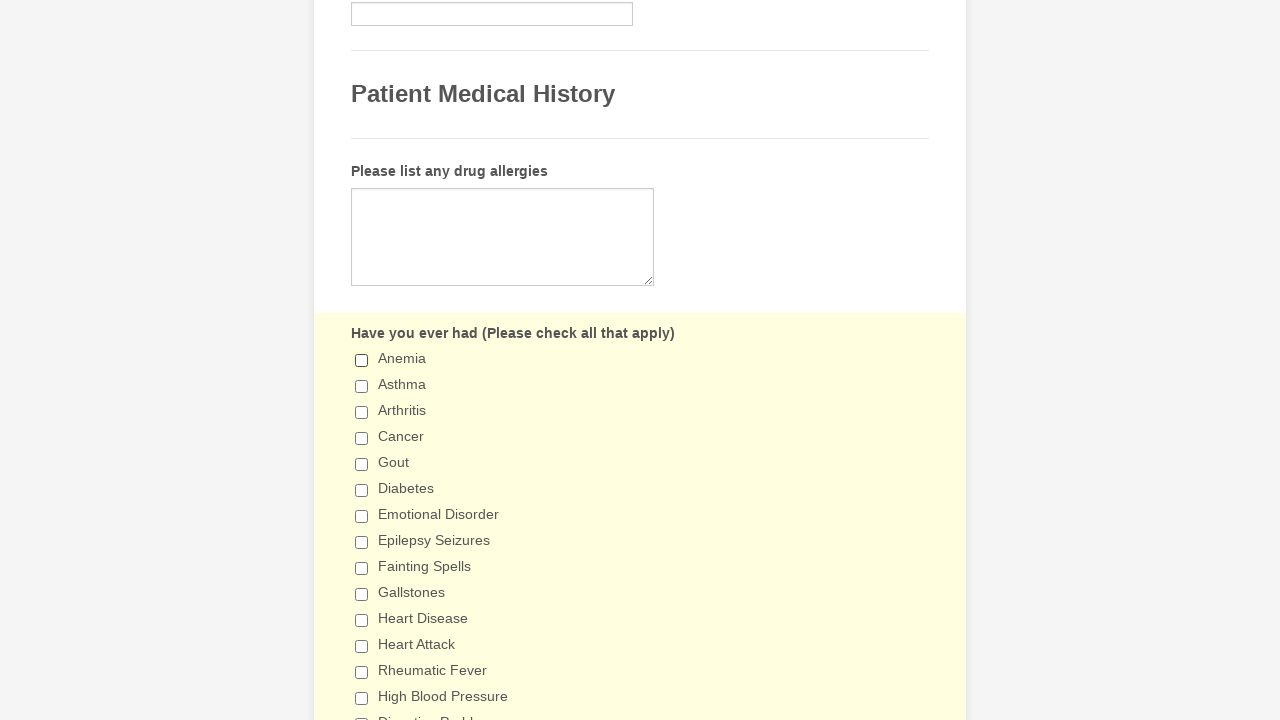

Waited for UI update after deselecting checkbox
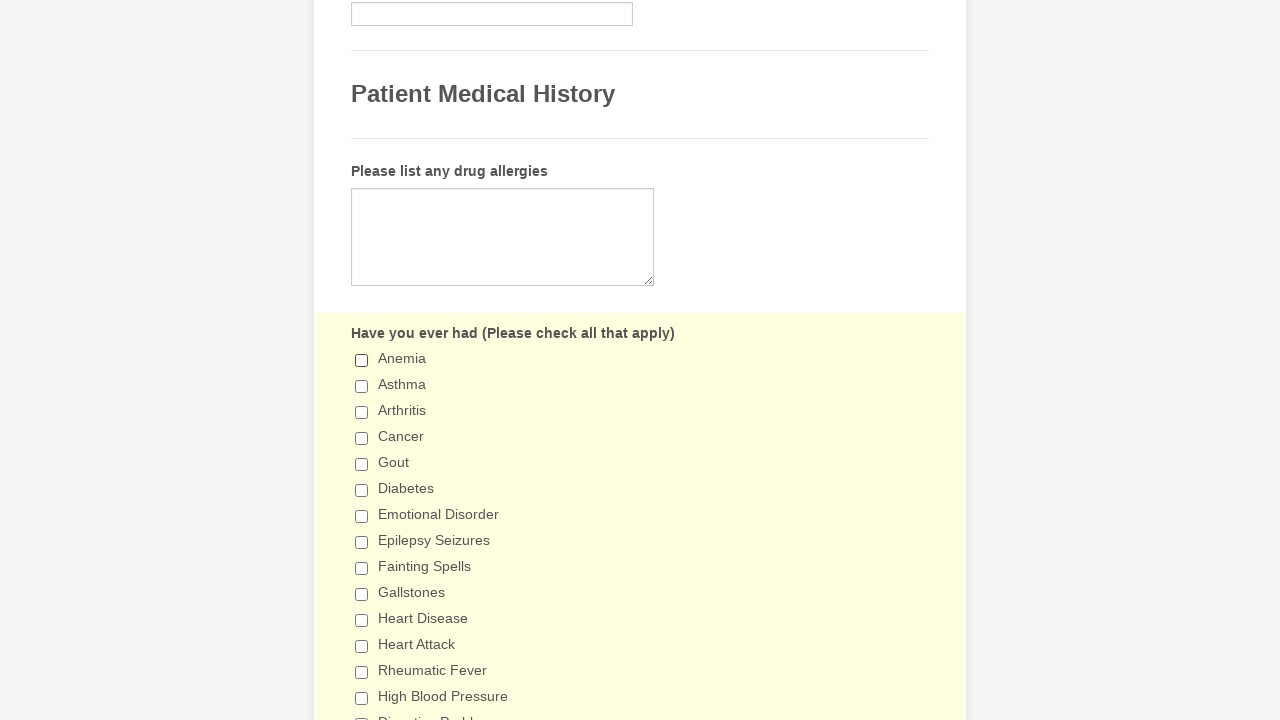

Verified Anemia checkbox is deselected
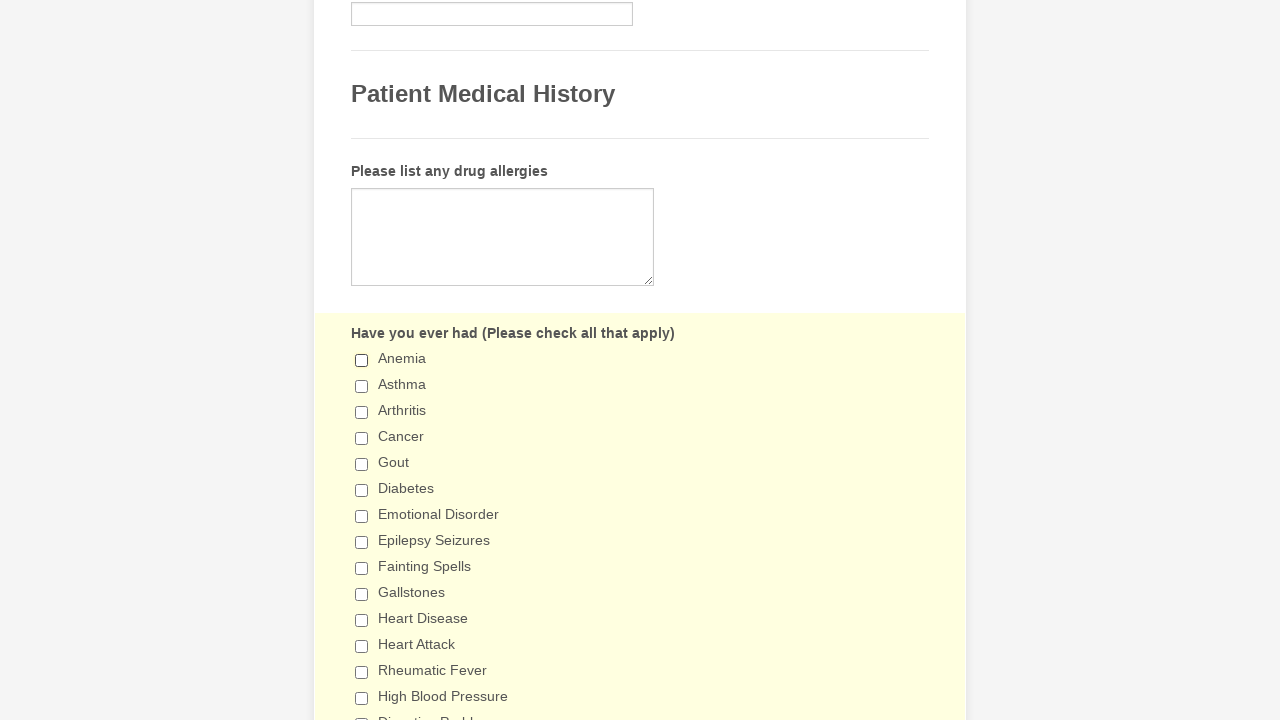

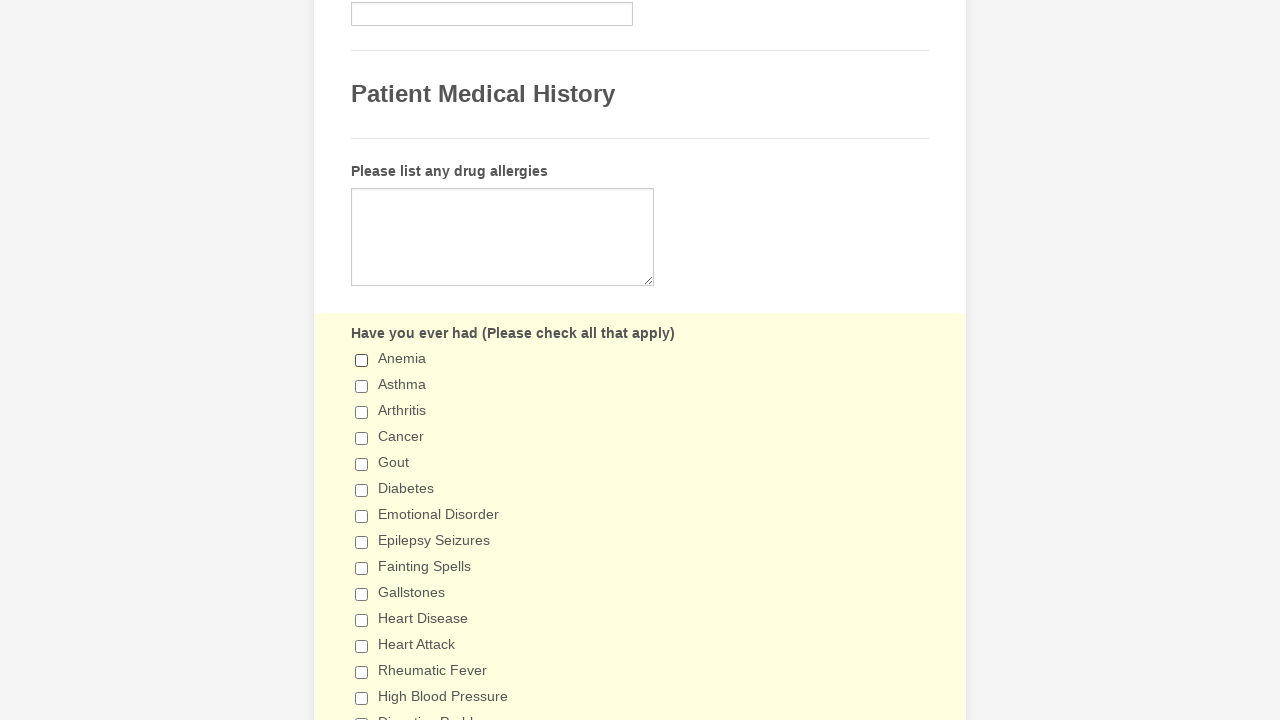